Tests autocomplete functionality by typing in an autocomplete field and selecting a suggestion from the dropdown

Starting URL: https://rahulshettyacademy.com/AutomationPractice/

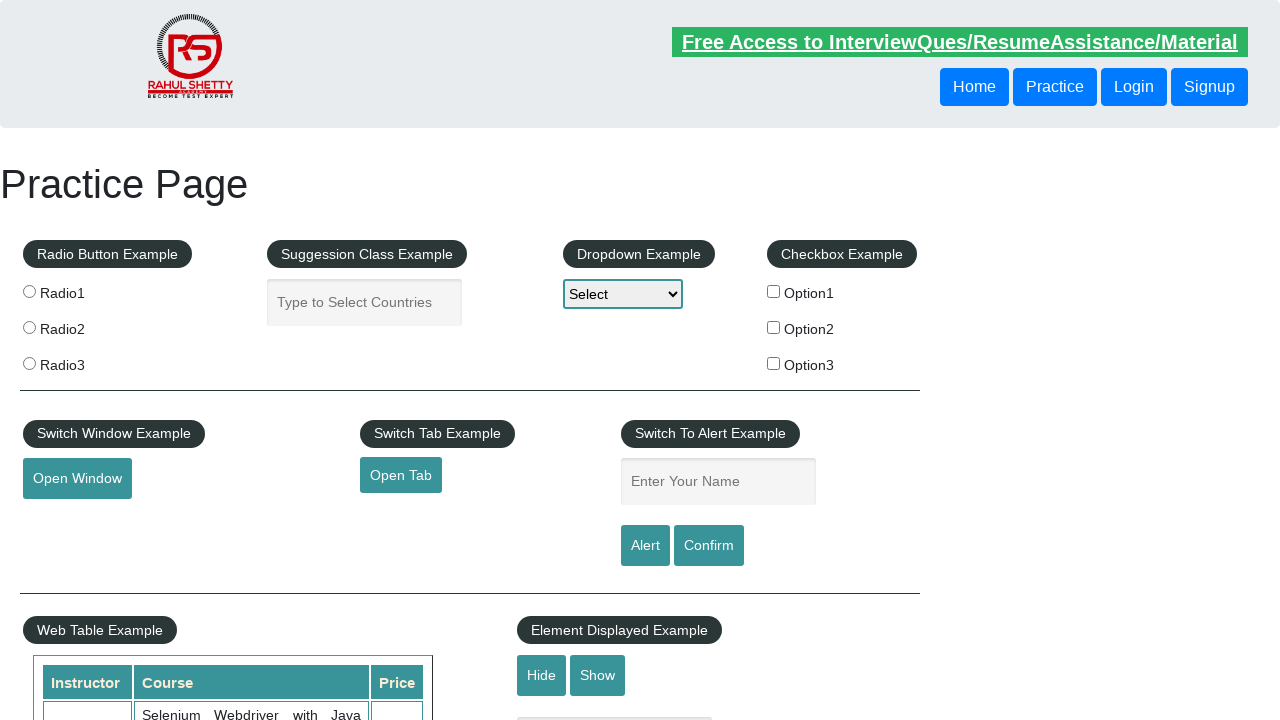

Typed 'India' in the autocomplete field on #autocomplete
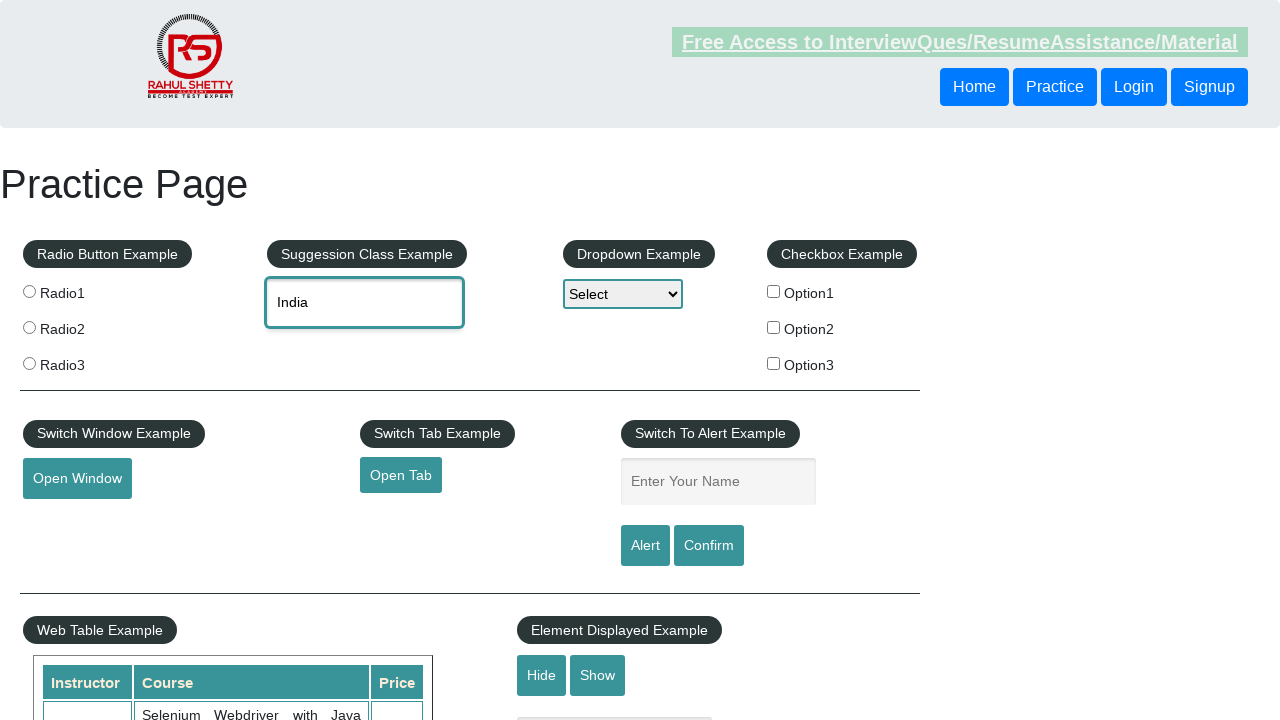

Autocomplete suggestions dropdown appeared
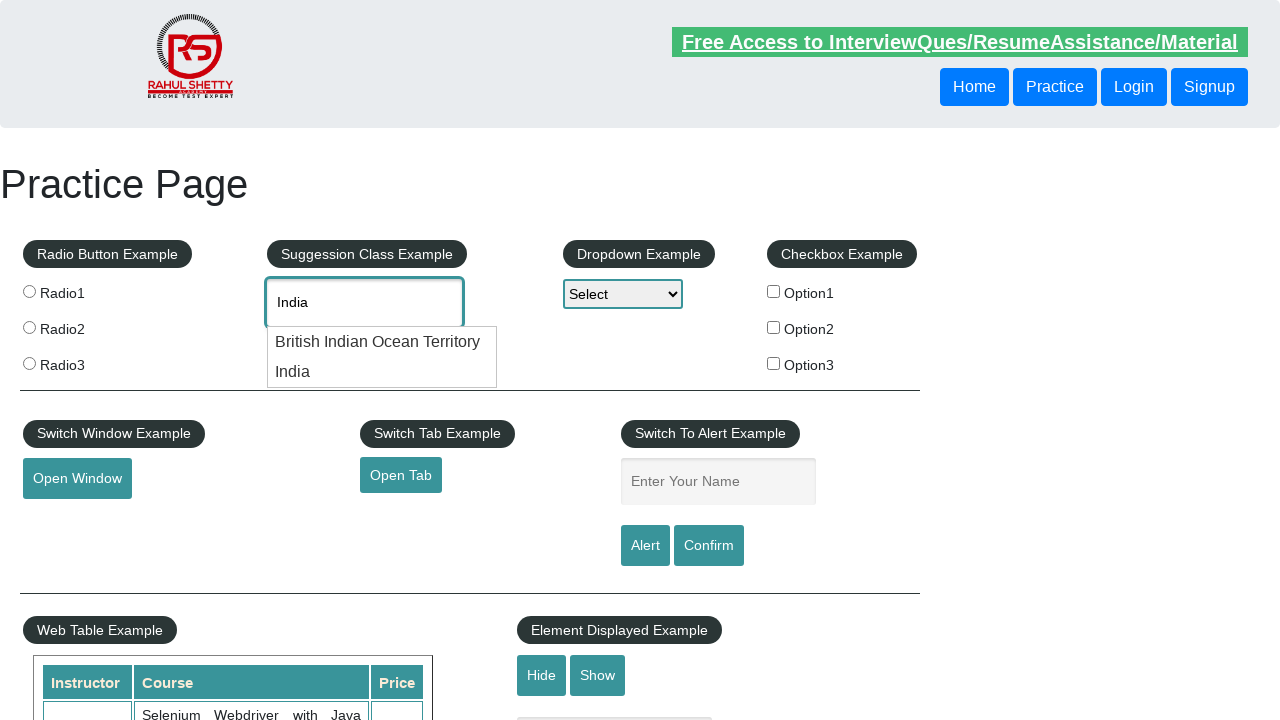

Selected 'British Indian Ocean Territory' from the autocomplete dropdown at (382, 342) on xpath=//div[text() = 'British Indian Ocean Territory' and @class = 'ui-menu-item
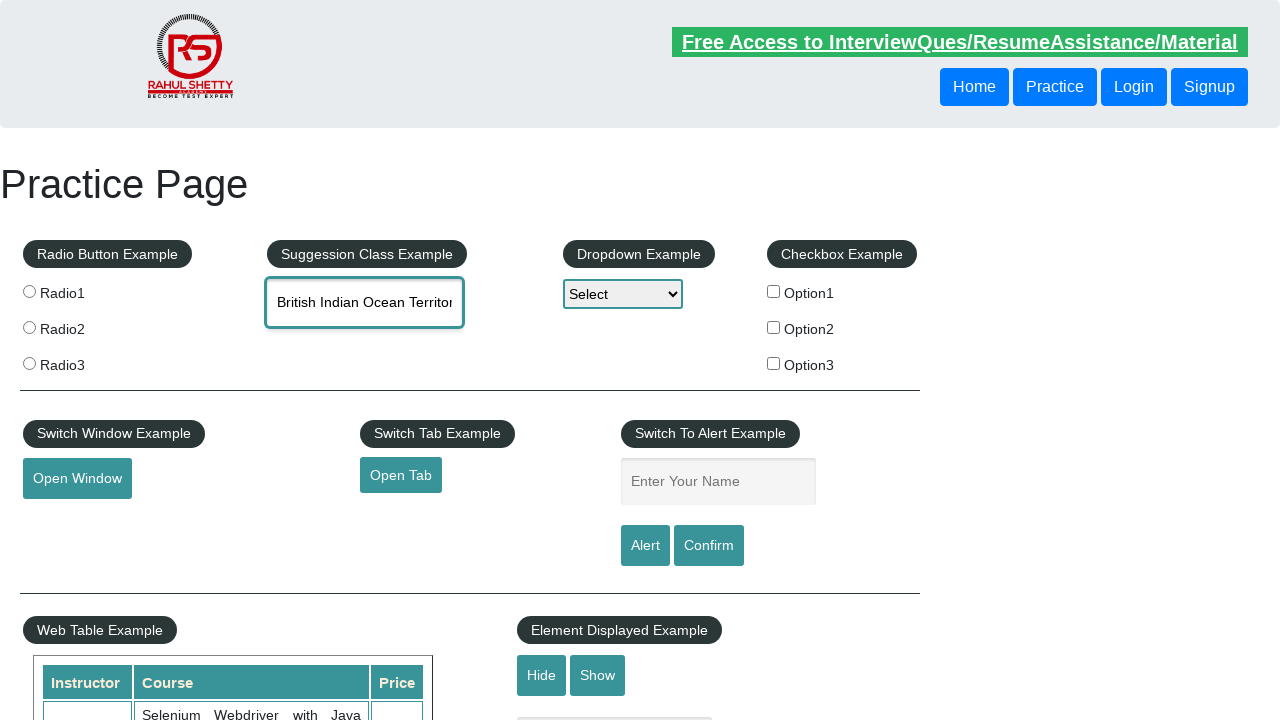

Waited for selection to be processed
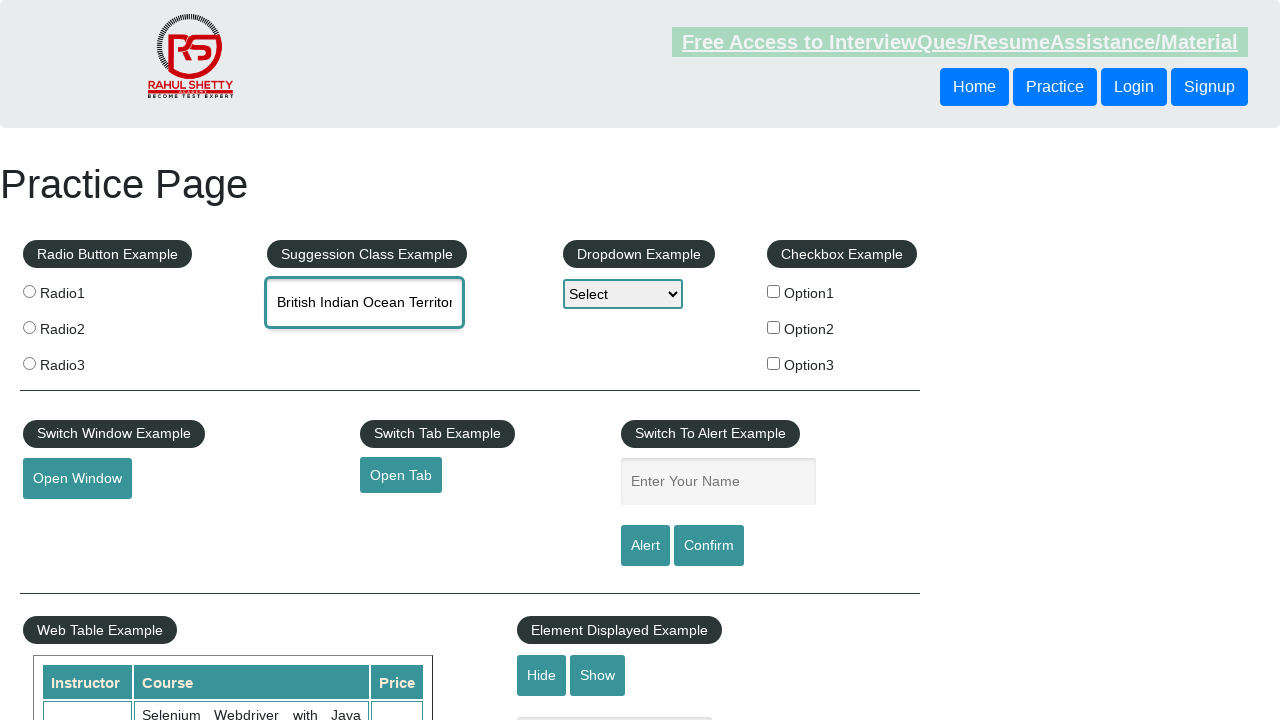

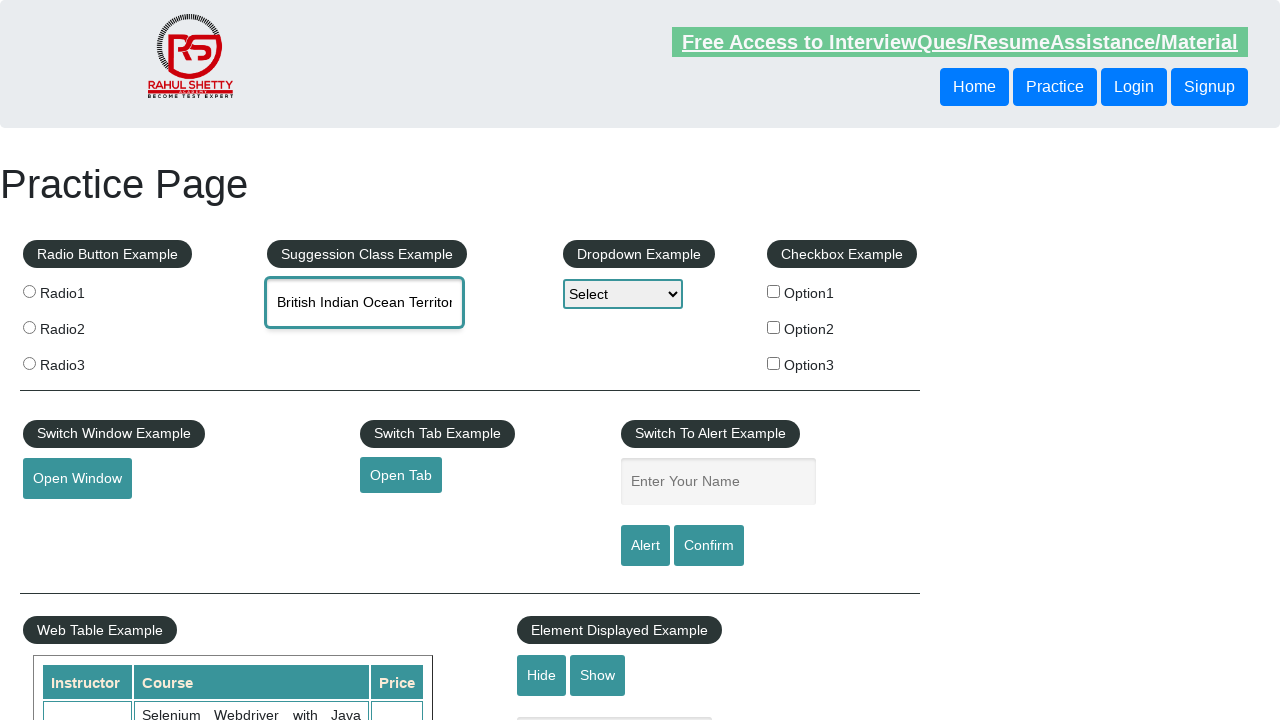